Tests context menu functionality by navigating to the context menu page and performing a right-click action on a designated element

Starting URL: https://the-internet.herokuapp.com

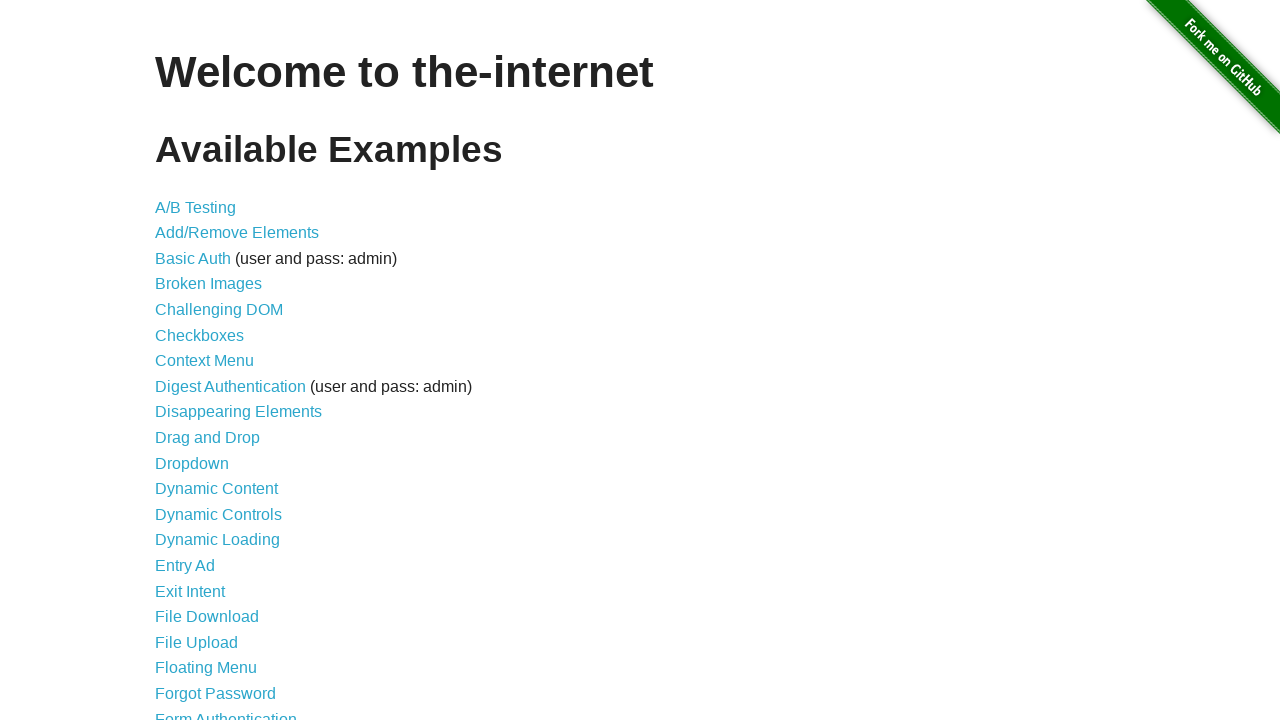

Clicked on the Context Menu link at (204, 361) on xpath=//div[@id='content']/ul//a[@href='/context_menu']
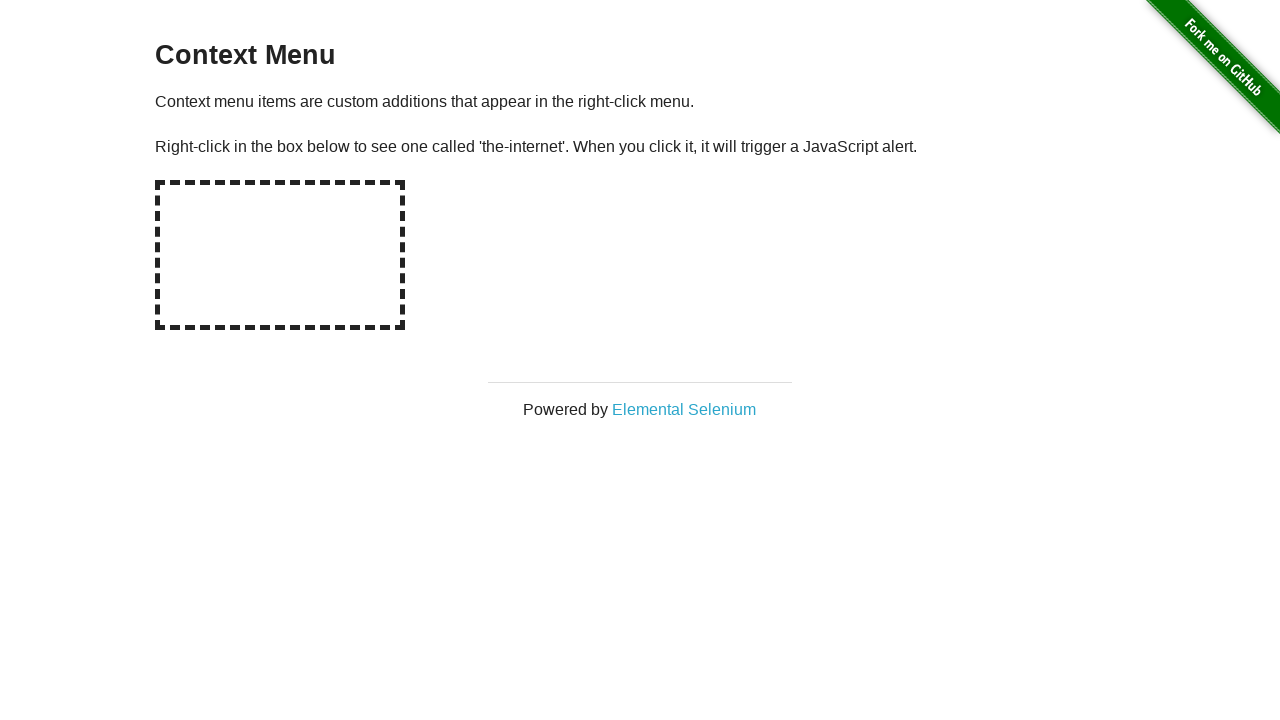

Located the hot-spot element
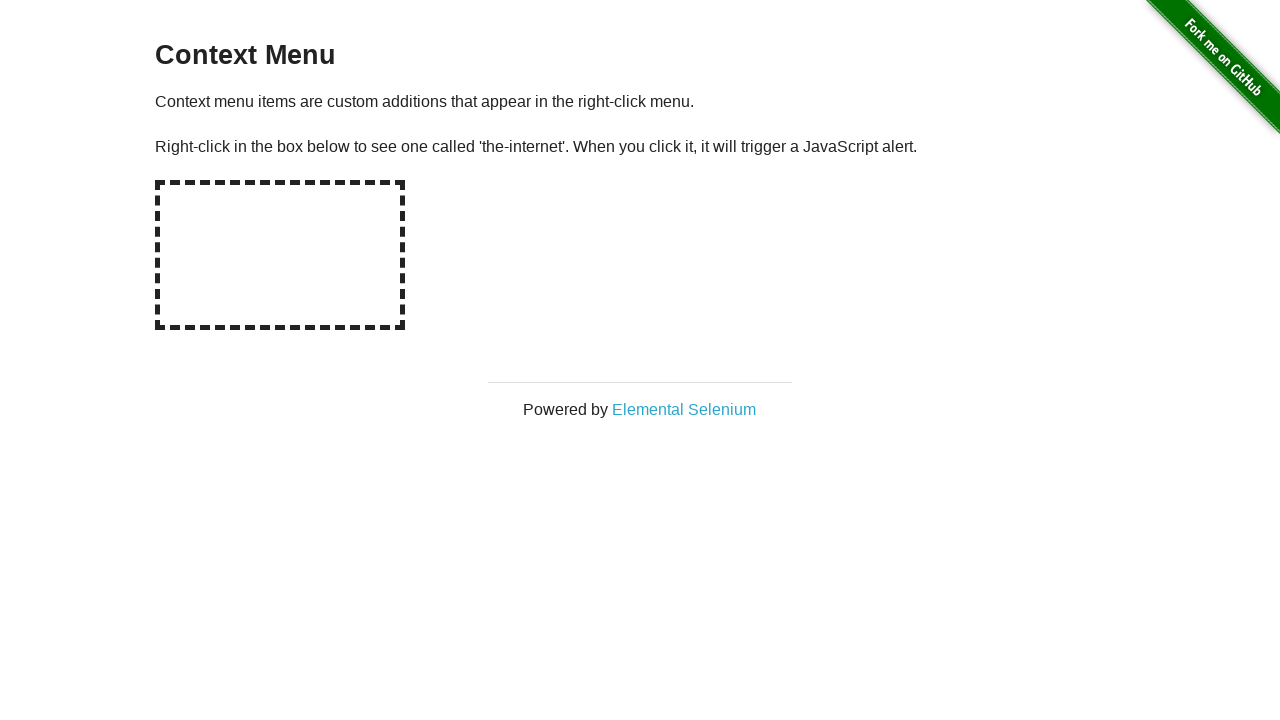

Performed right-click action on the hot-spot element at (280, 255) on xpath=//*[@id='hot-spot']
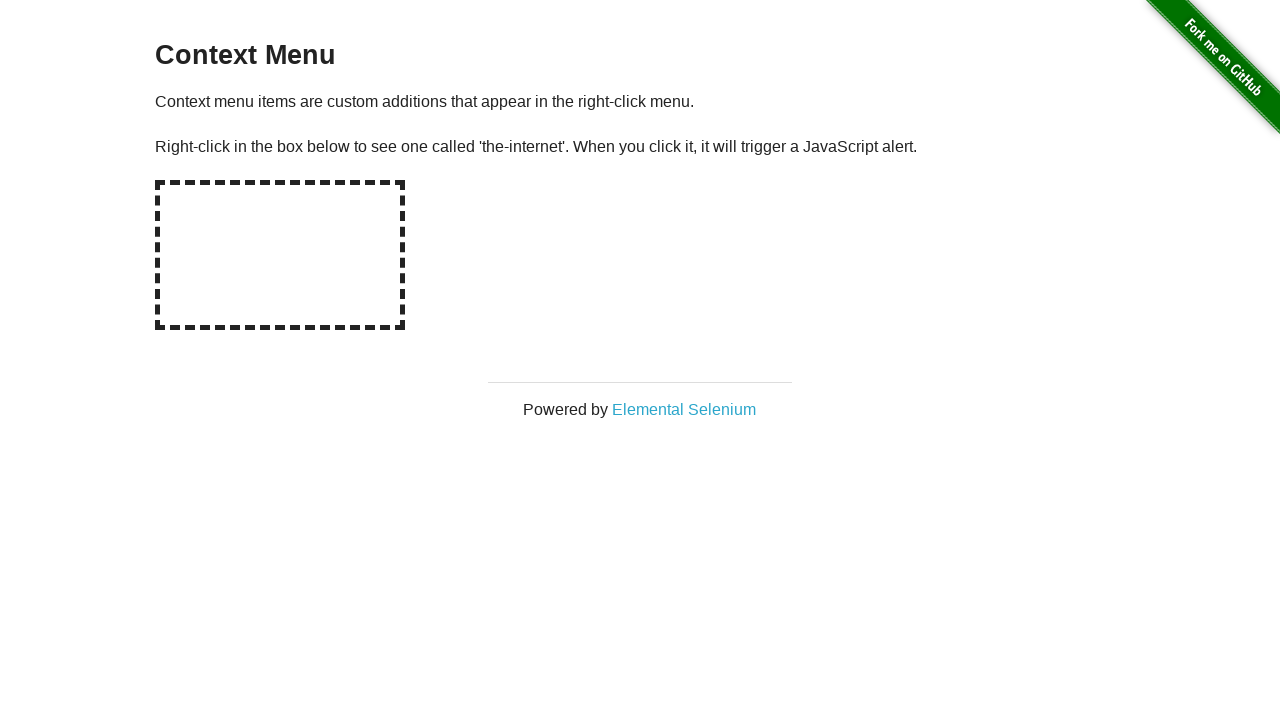

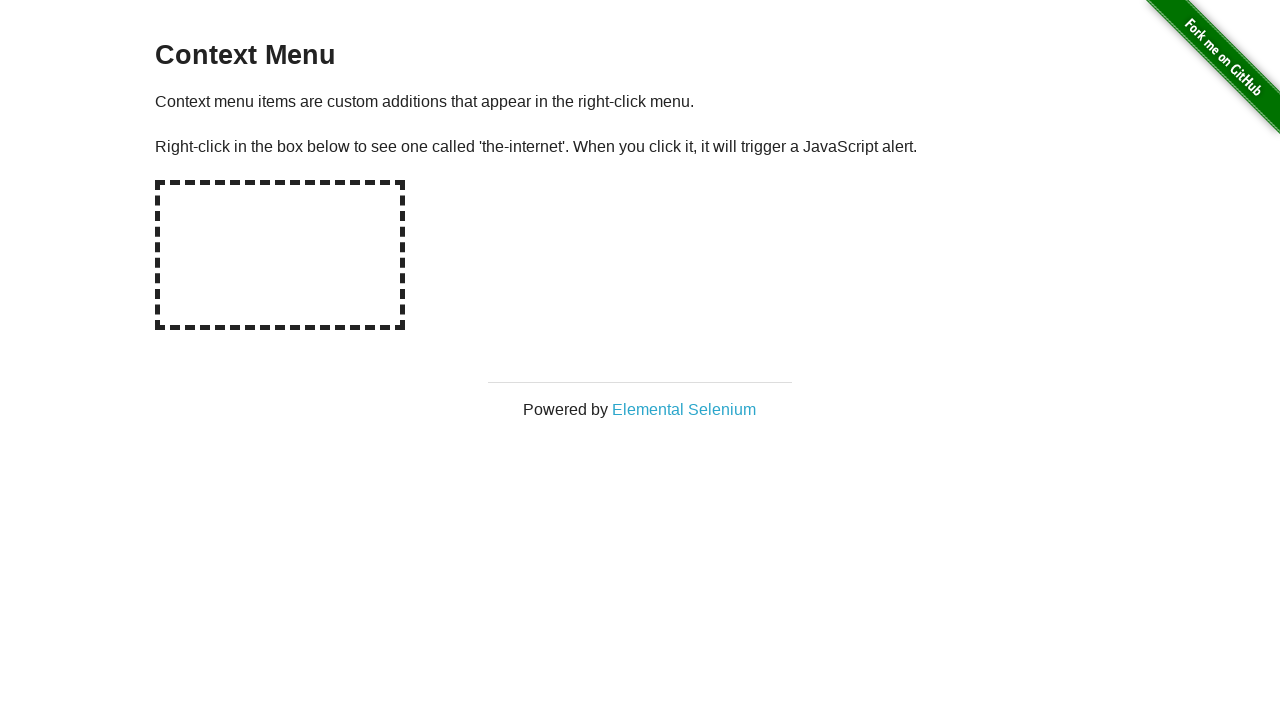